Tests dropdown selection functionality by navigating to the Dropdown page and selecting an option by index

Starting URL: https://practice.cydeo.com

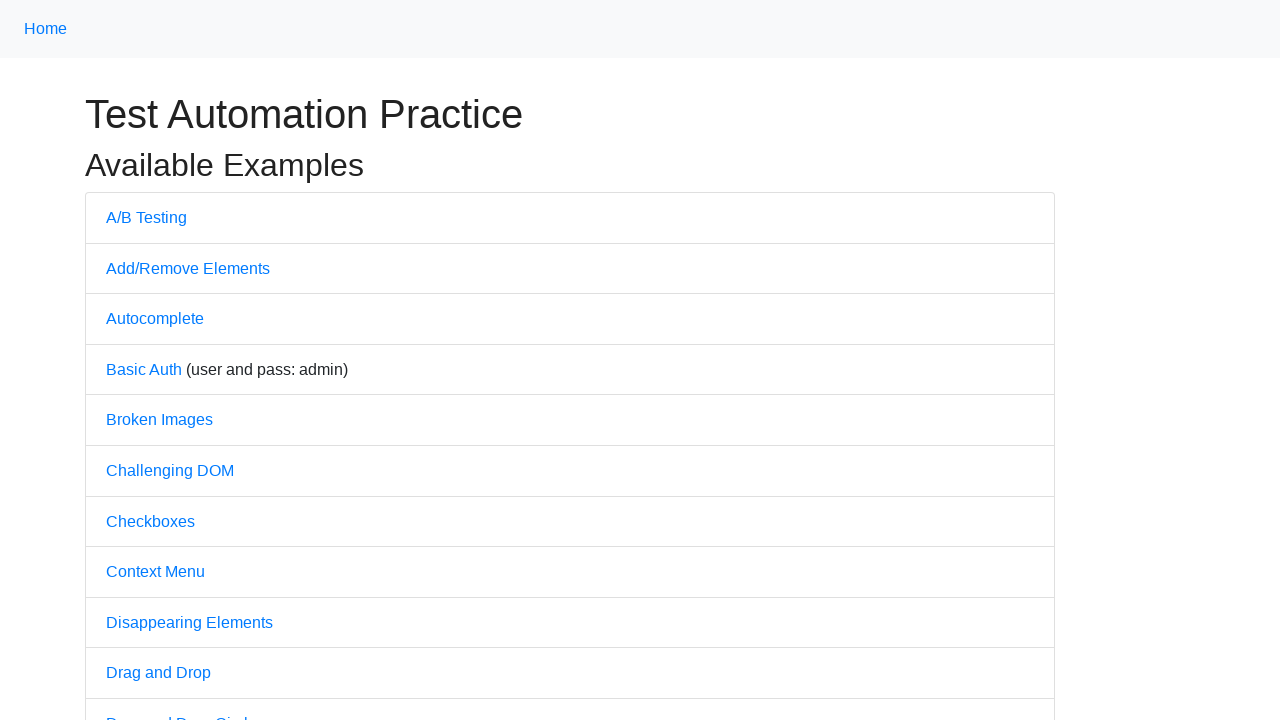

Clicked on Dropdown link to navigate to dropdown page at (143, 360) on xpath=//a[.="Dropdown"]
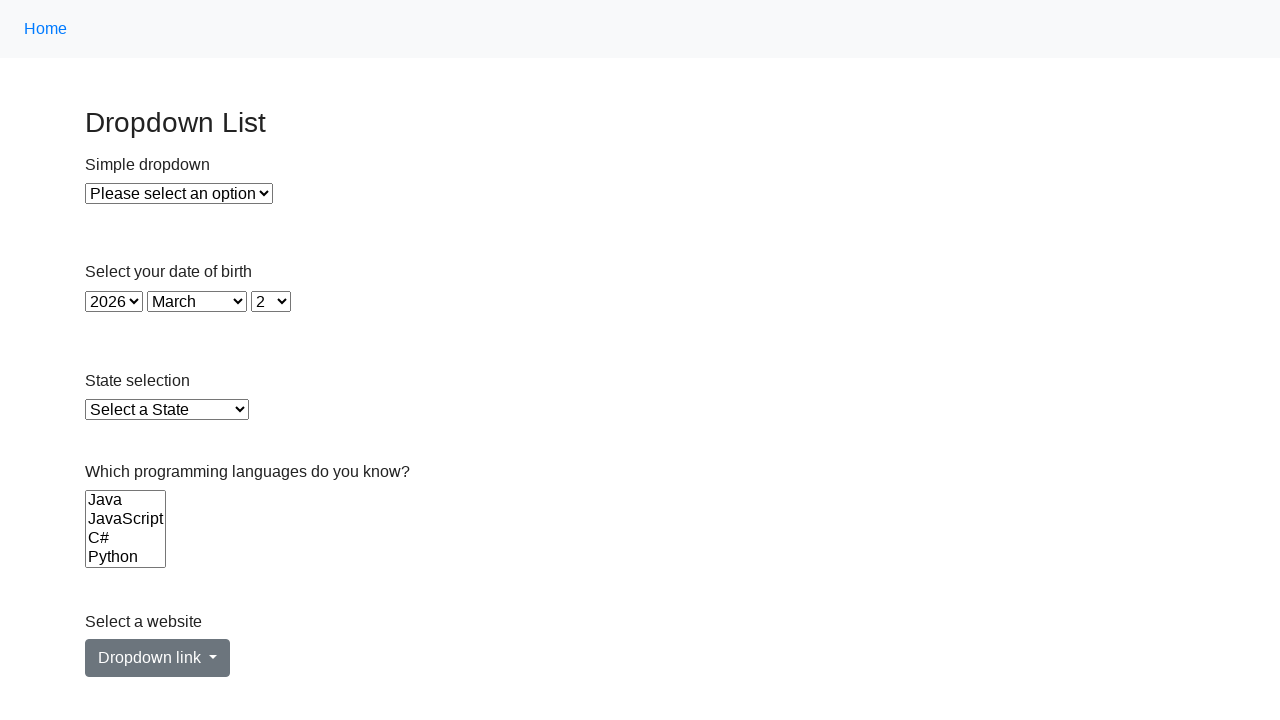

Selected option at index 1 (second option) from dropdown on xpath=//select[@id="dropdown"]
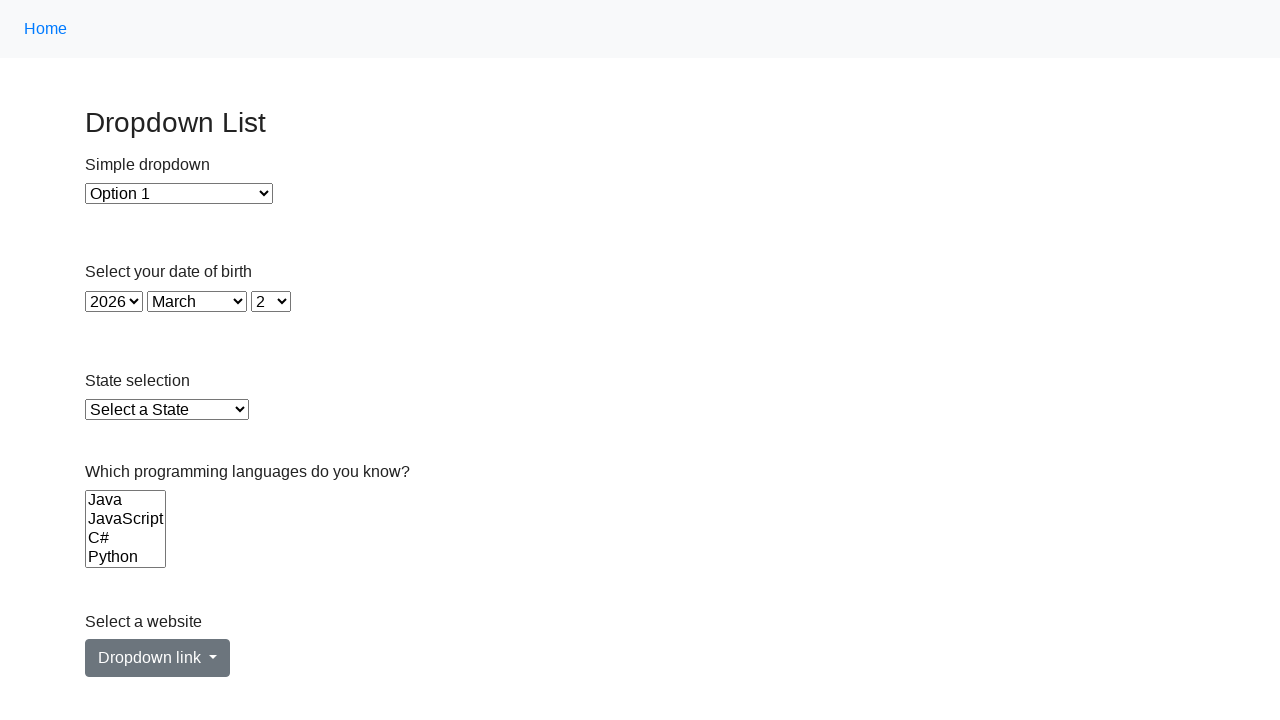

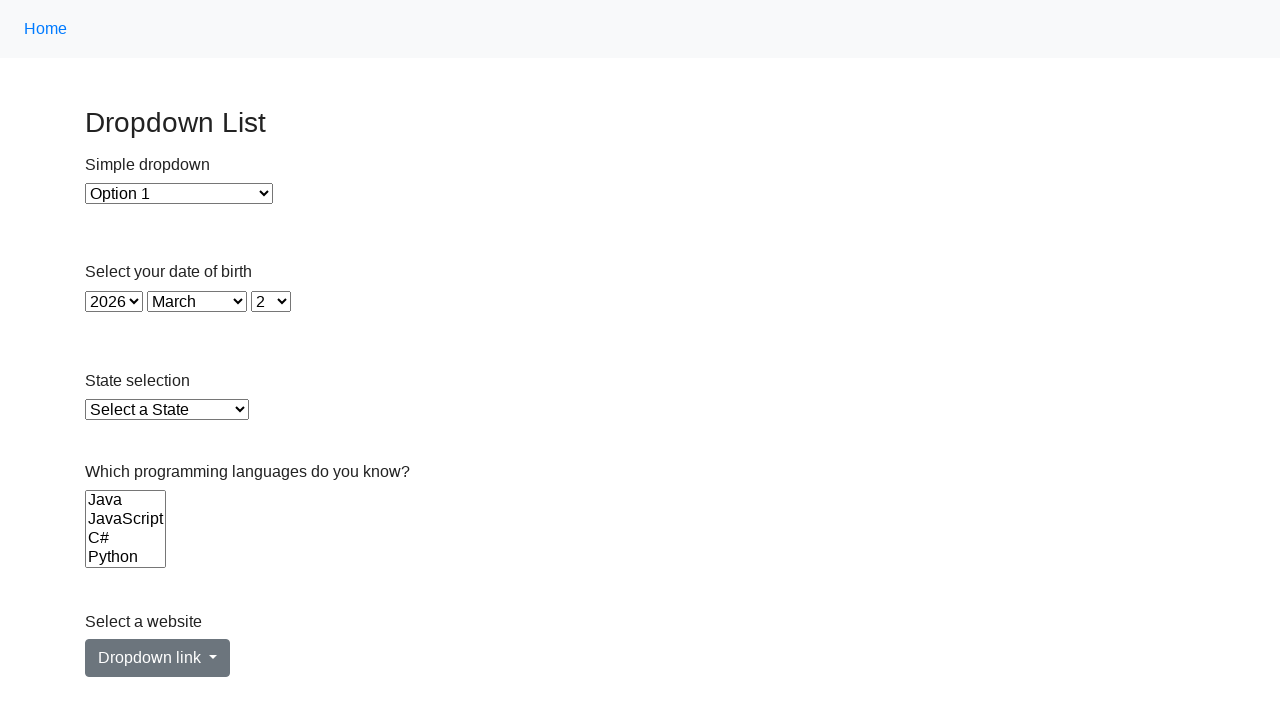